Tests JavaScript confirm dialog by clicking on confirm button, dismissing it, and verifying the cancel message

Starting URL: https://the-internet.herokuapp.com/javascript_alerts

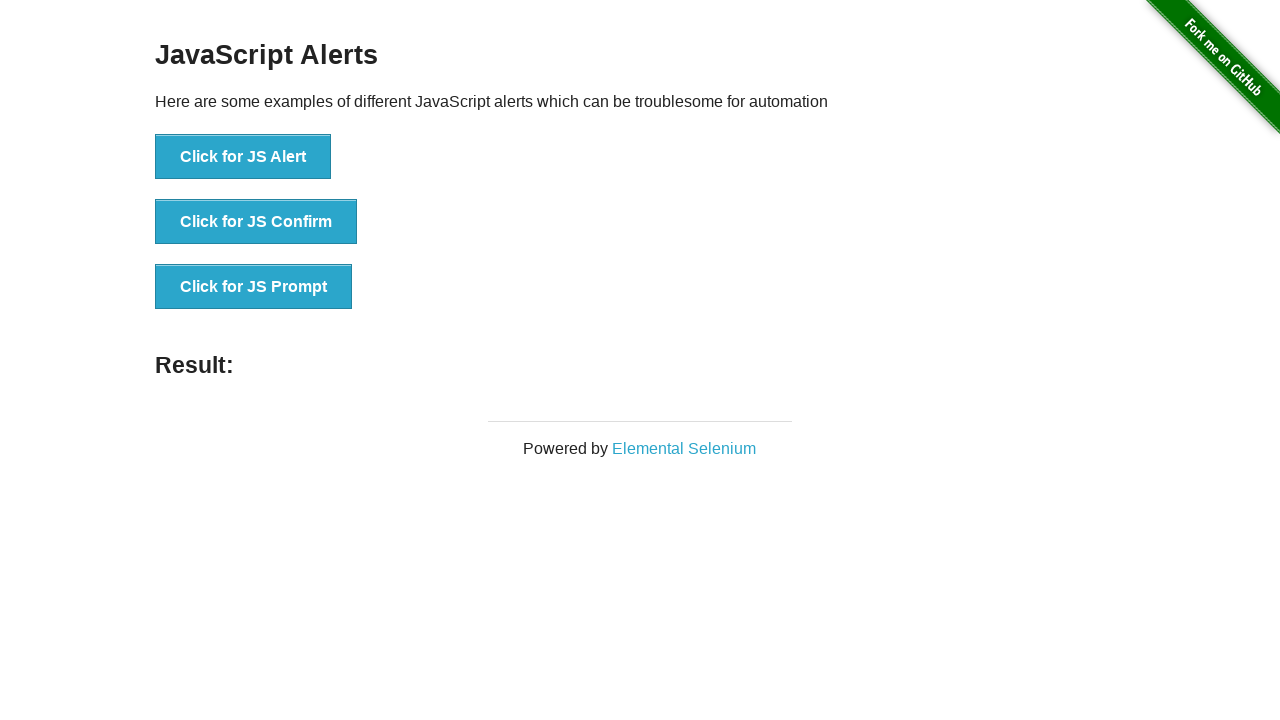

Clicked 'Click for JS Confirm' button at (256, 222) on xpath=//button[.='Click for JS Confirm']
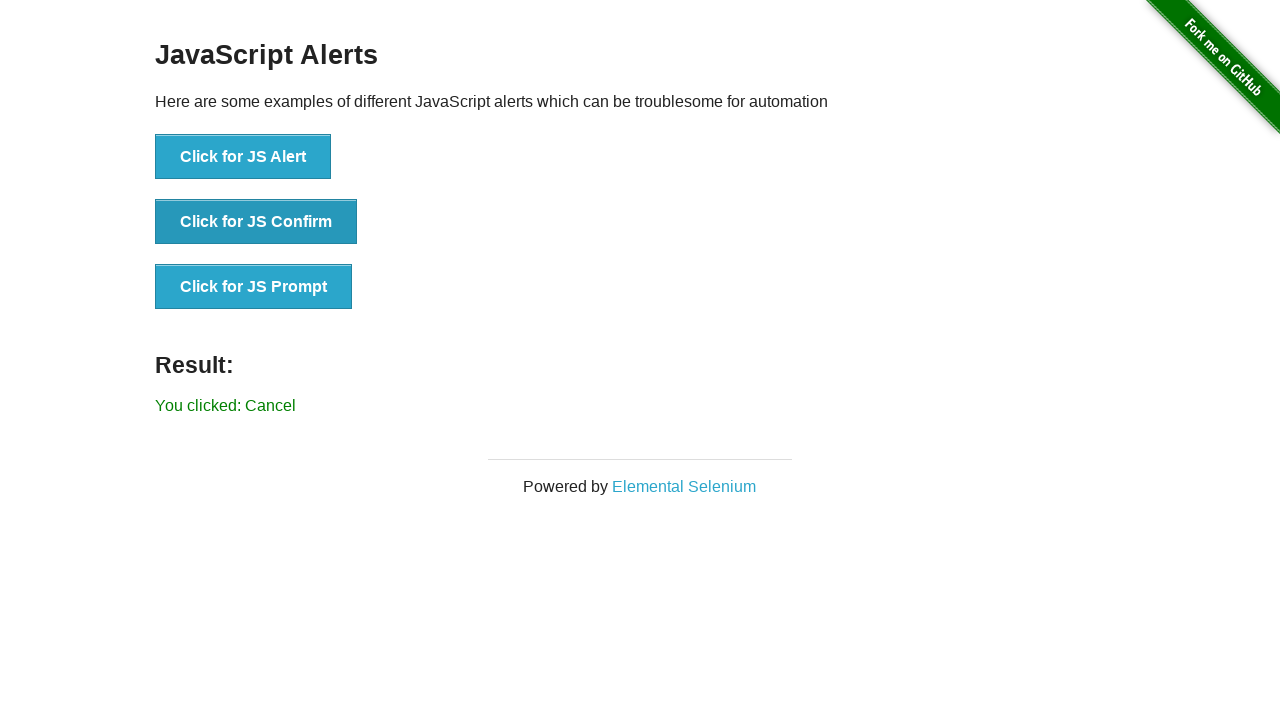

Set up dialog handler to dismiss the confirm dialog
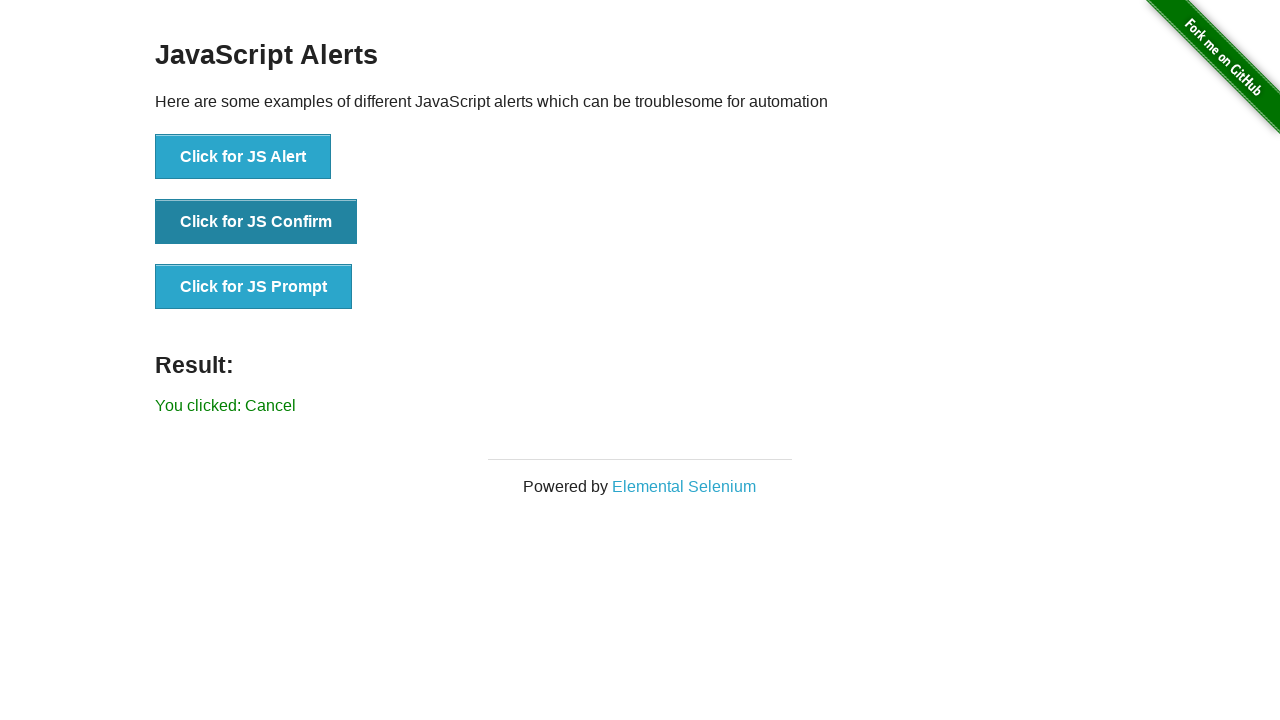

Verified cancel message is displayed after dismissing the dialog
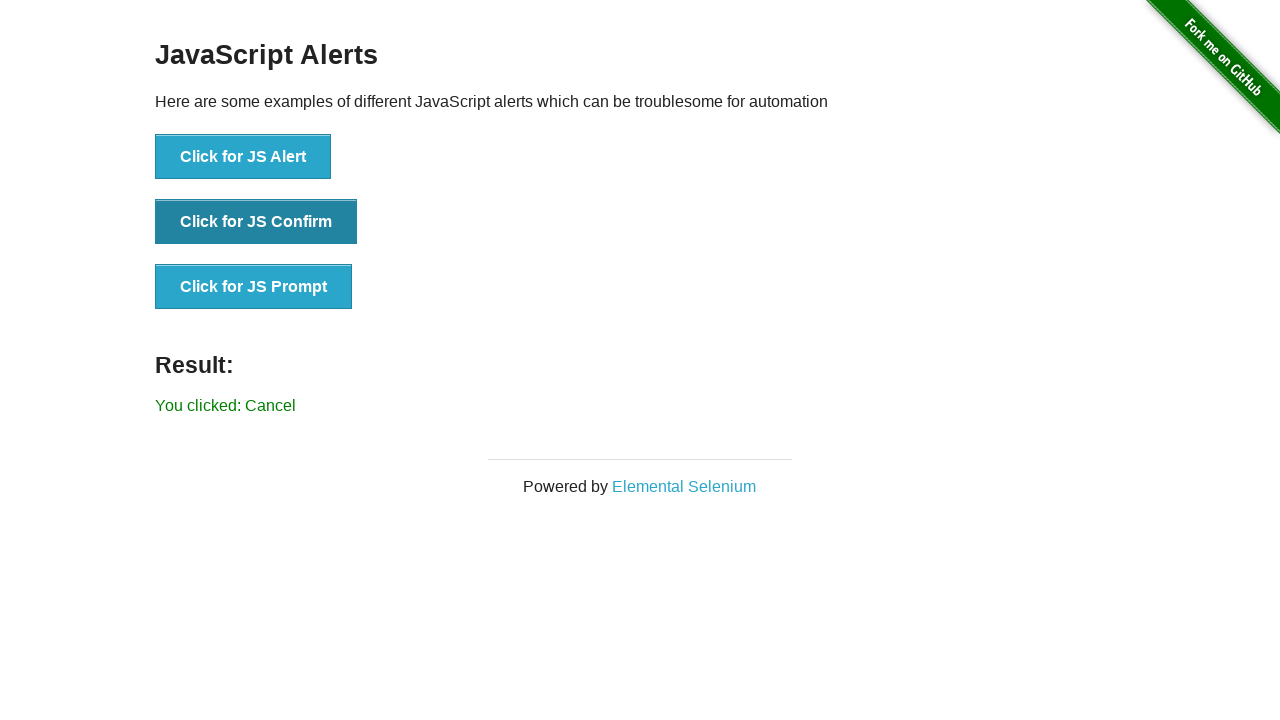

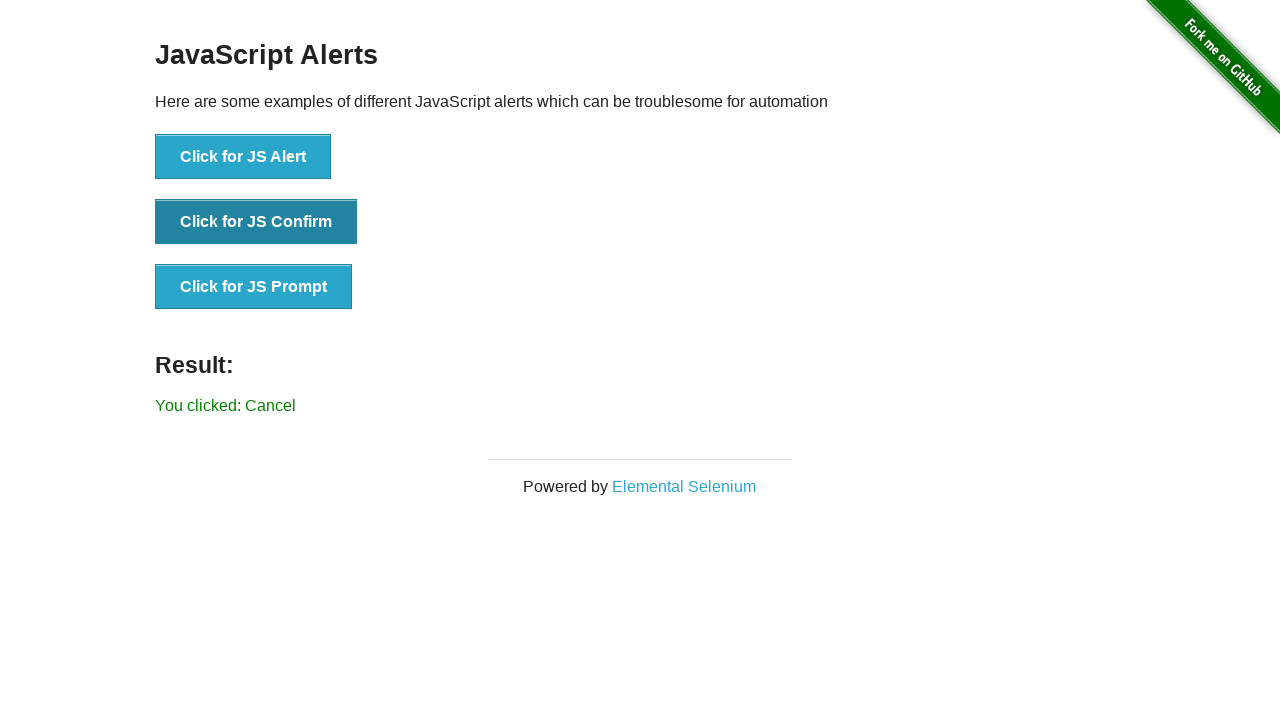